Tests a game UI by clicking "New Game" button, selecting the first level, and verifying that game elements like canvas, tower selector, game header, and wave controls are visible on the page.

Starting URL: https://8fea9129.ant-colony-defense.pages.dev

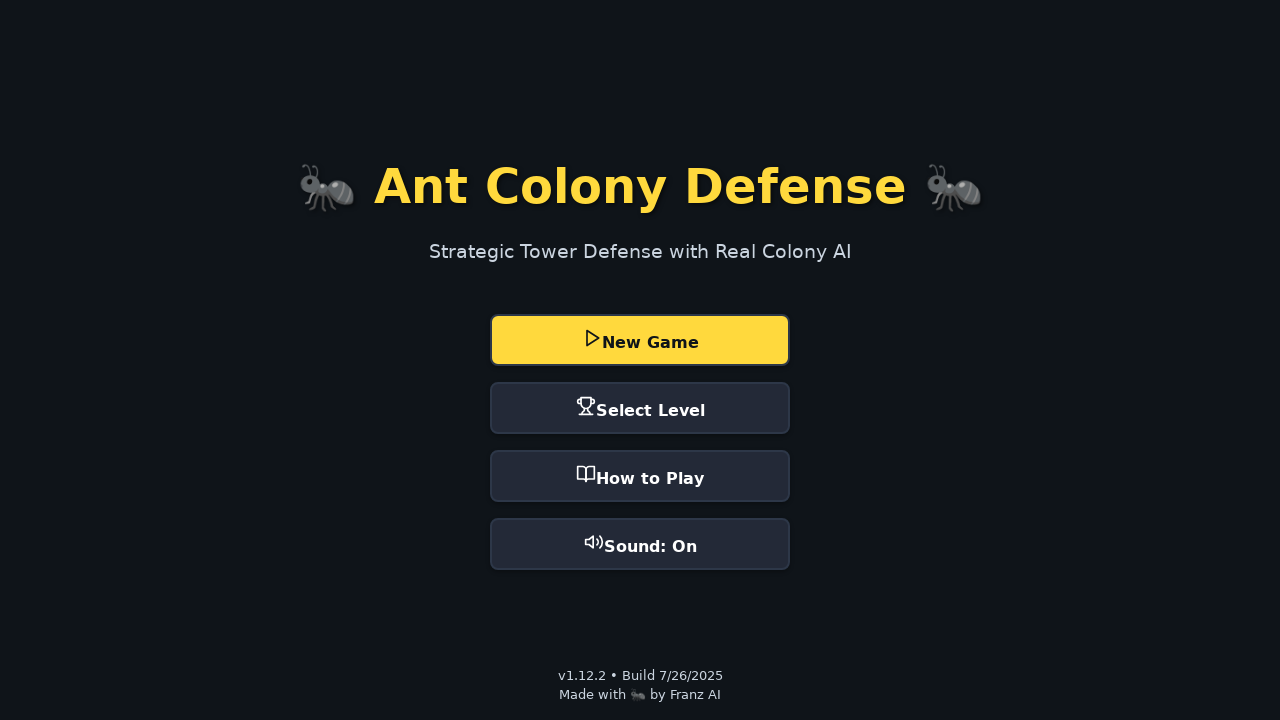

Waited for page to load (2000ms)
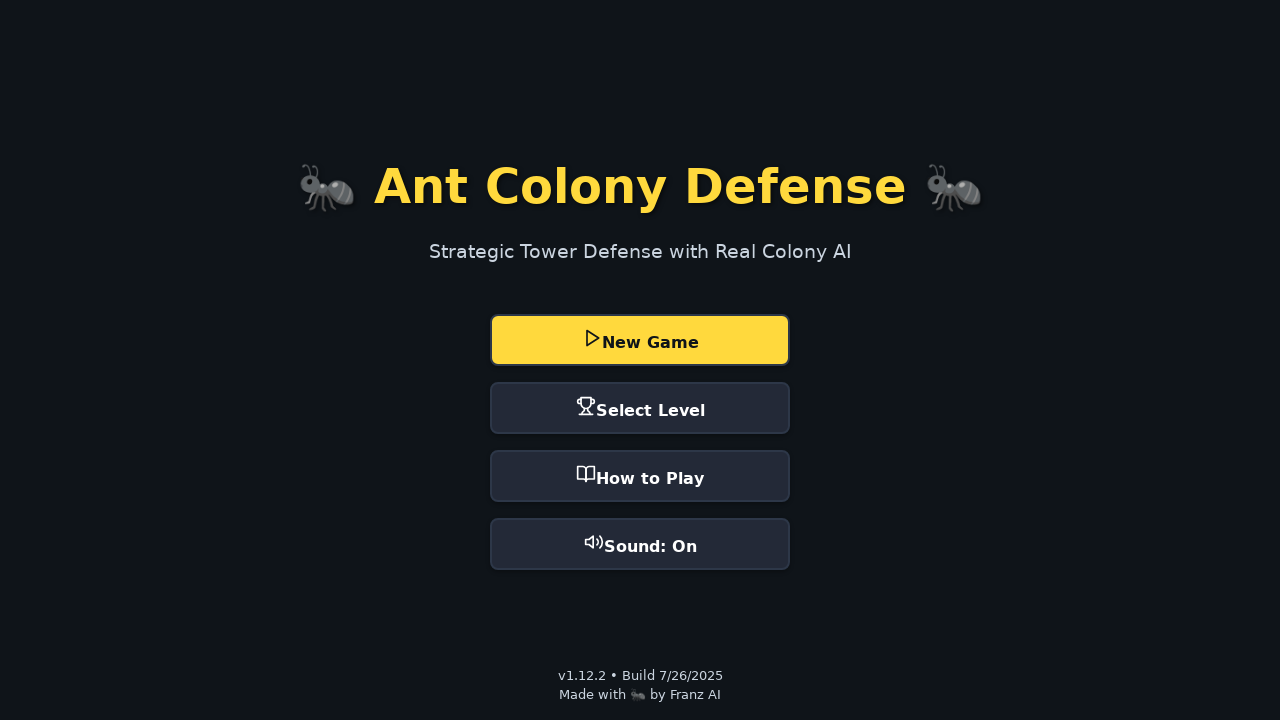

Clicked New Game button at (640, 340) on button:has-text("New Game")
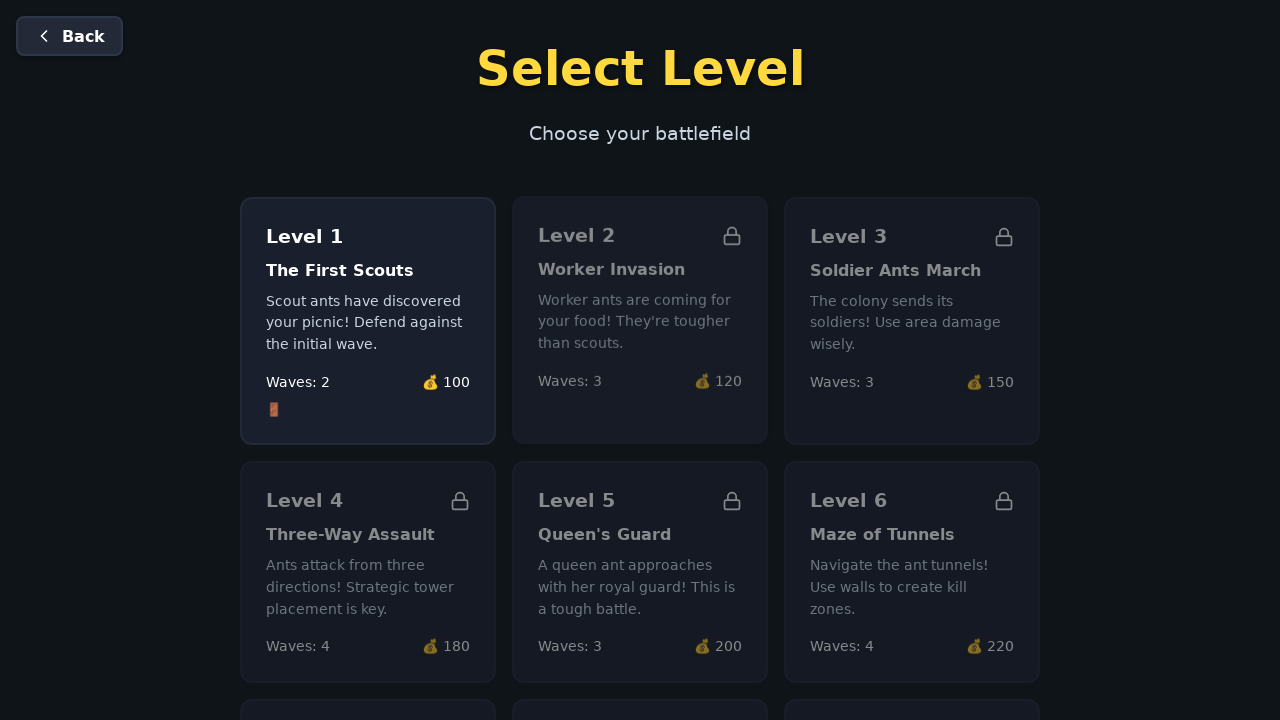

Waited for New Game button action to complete (1000ms)
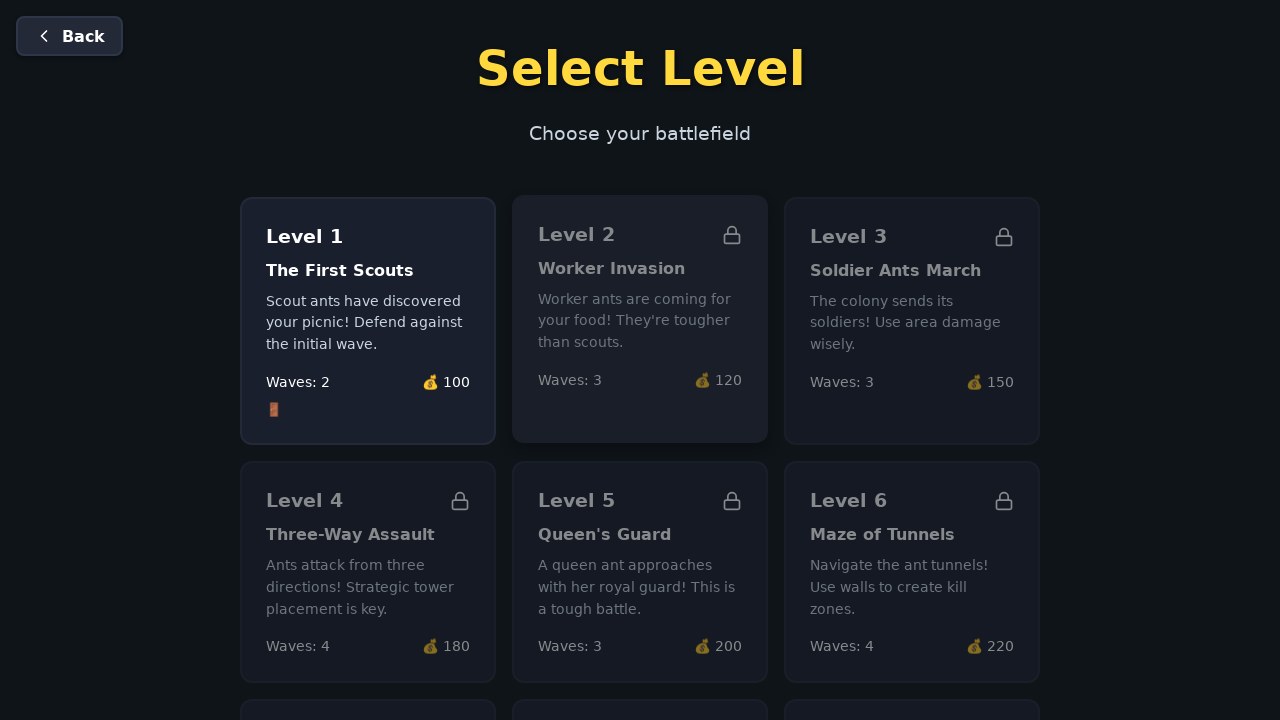

Clicked first level card at (368, 321) on .level-card:first-child
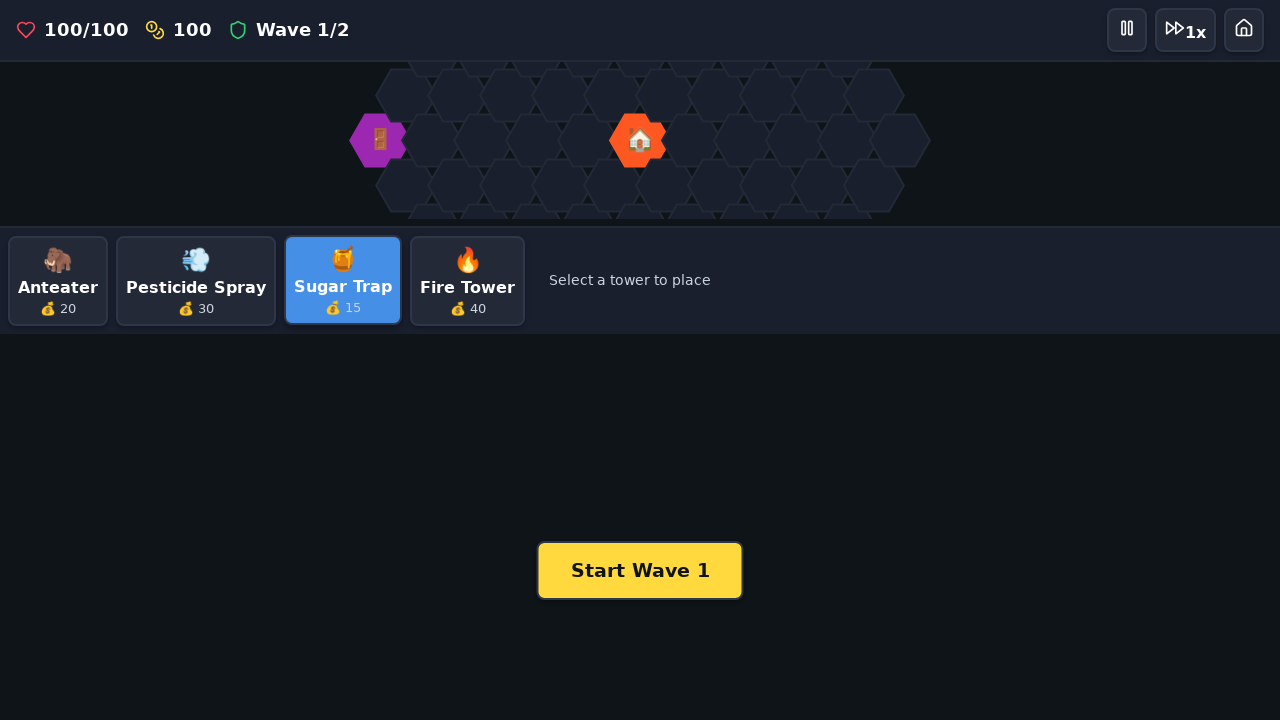

Waited for level selection to load (3000ms)
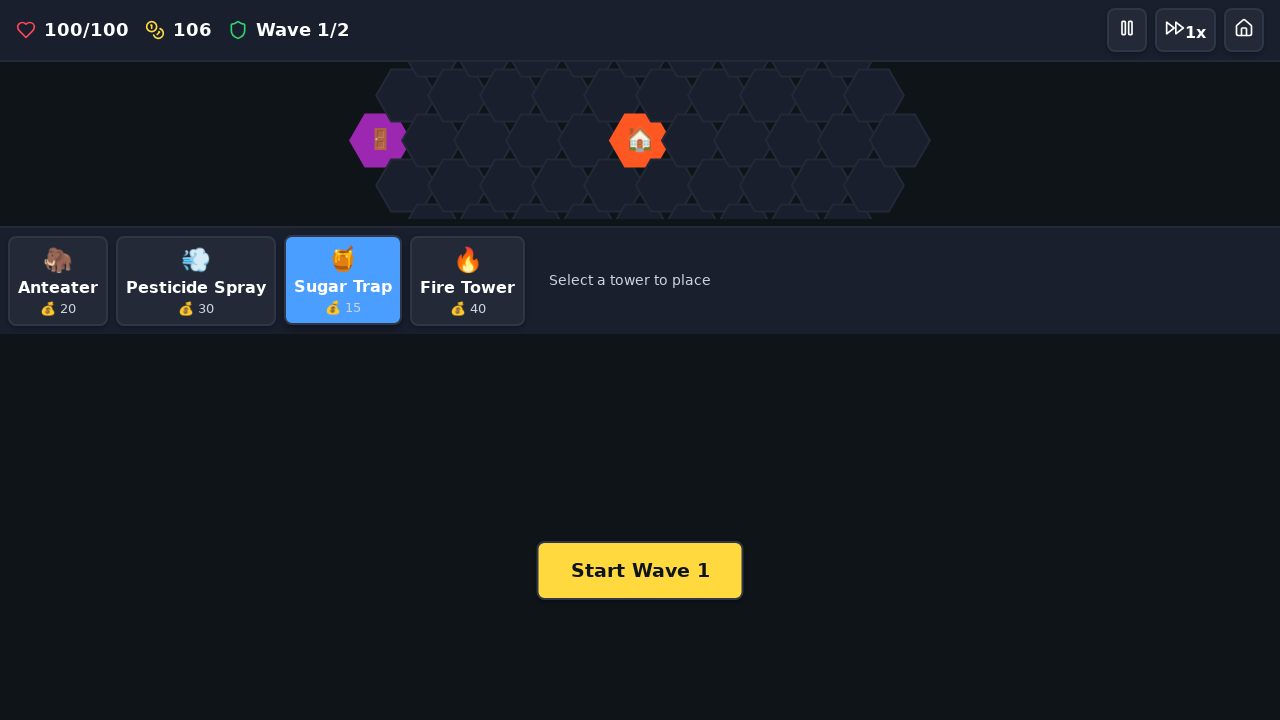

Canvas element loaded
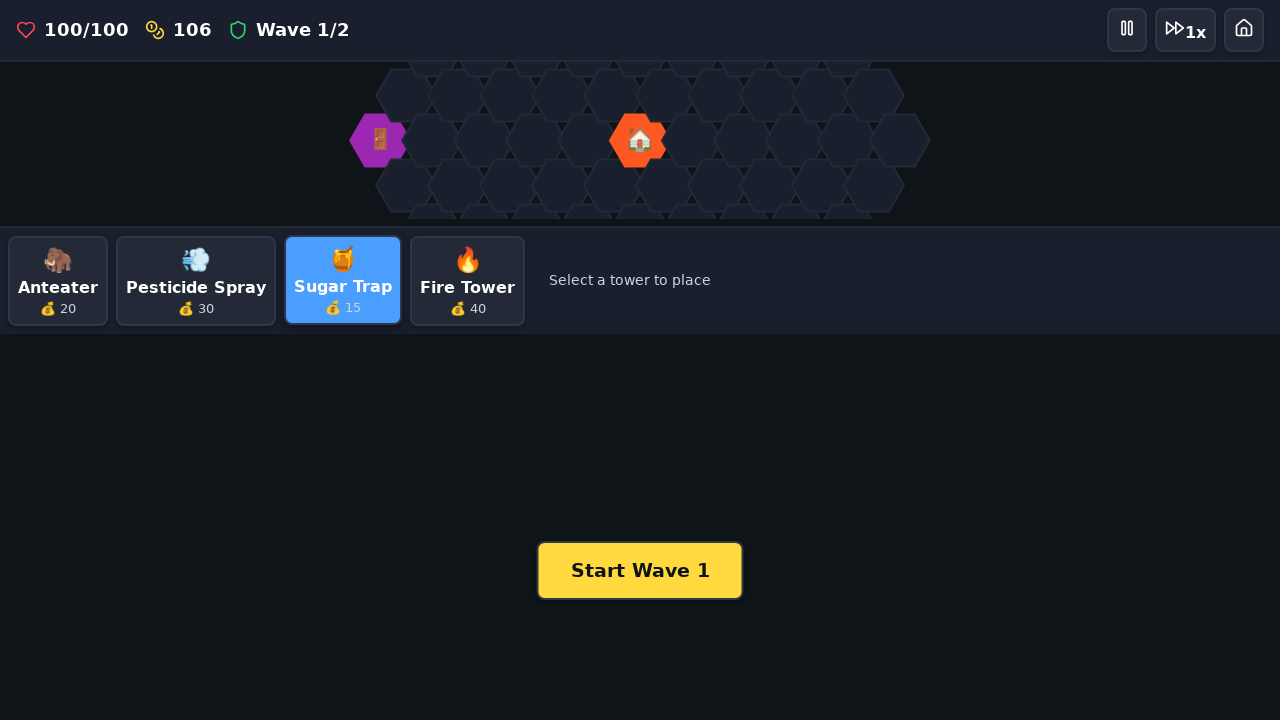

Verified canvas is visible
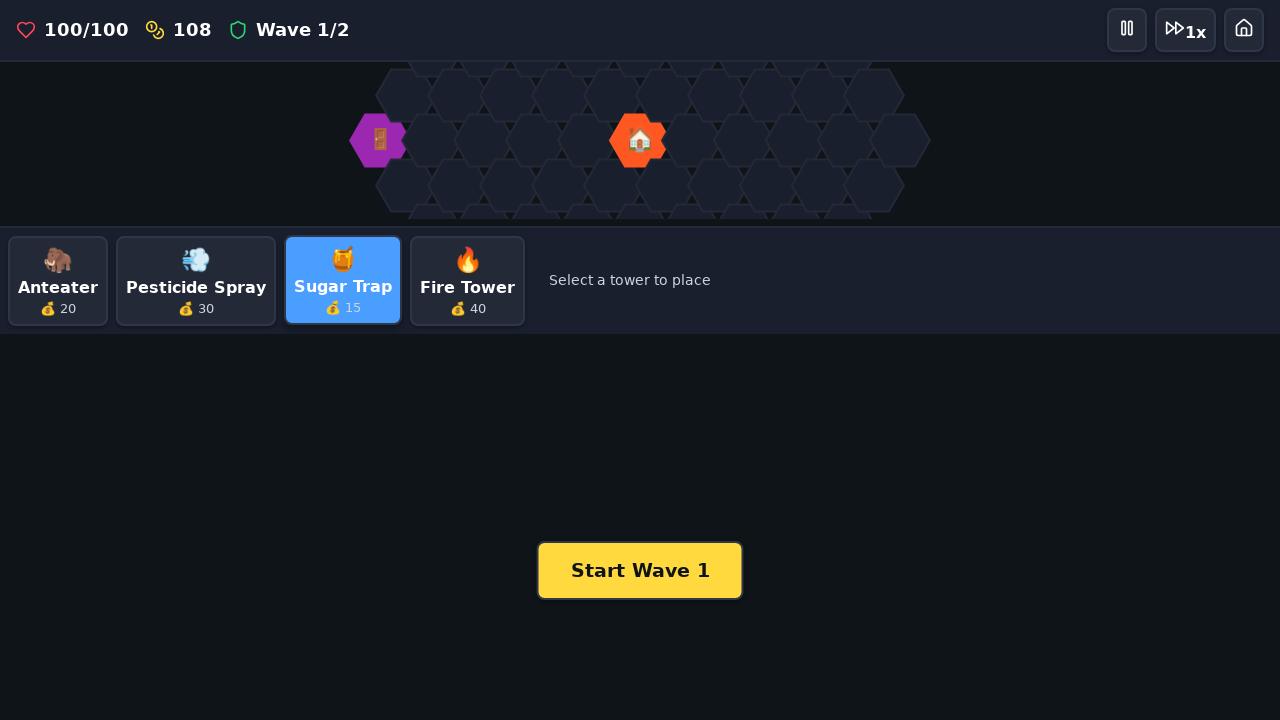

Verified tower selector is visible
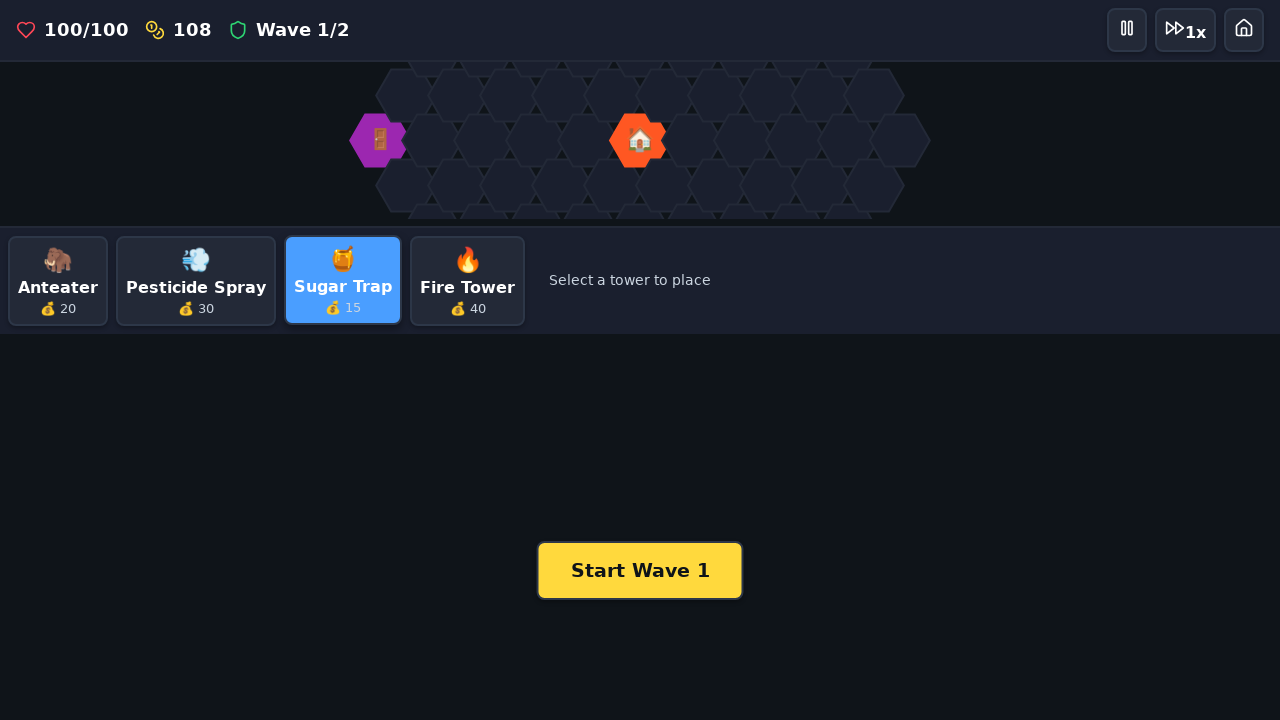

Verified game header is visible
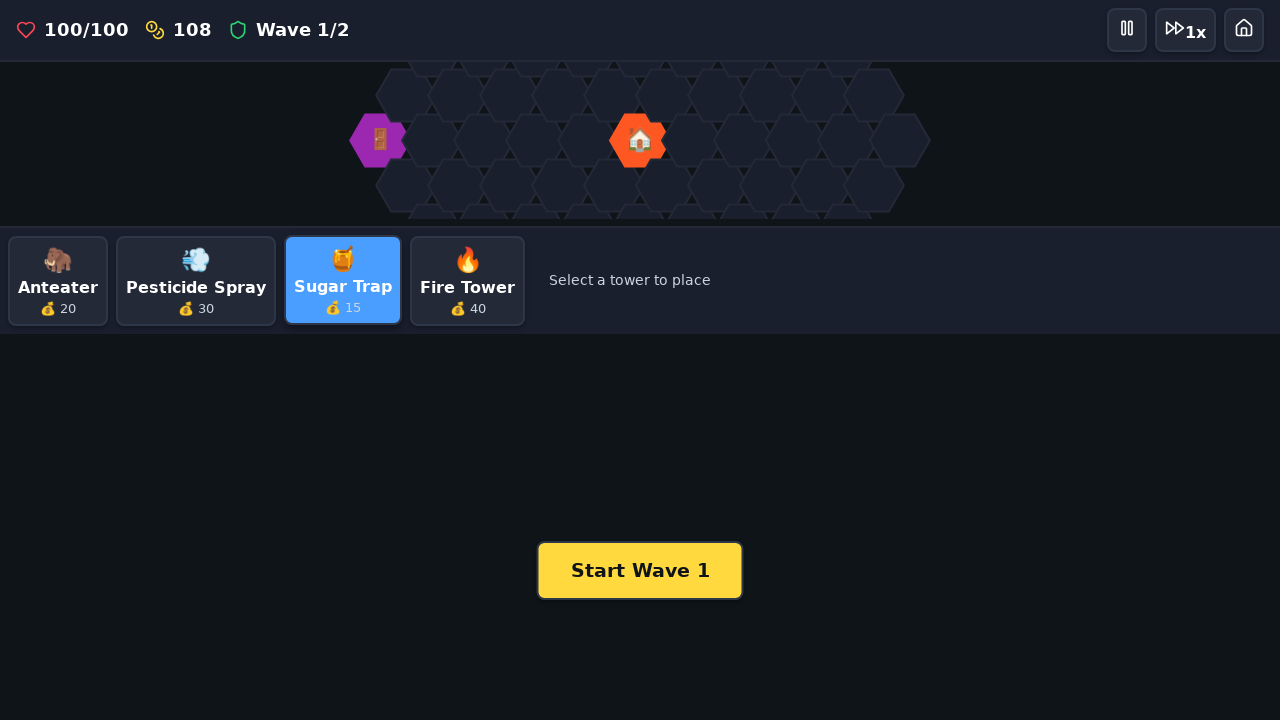

Verified wave controls are visible
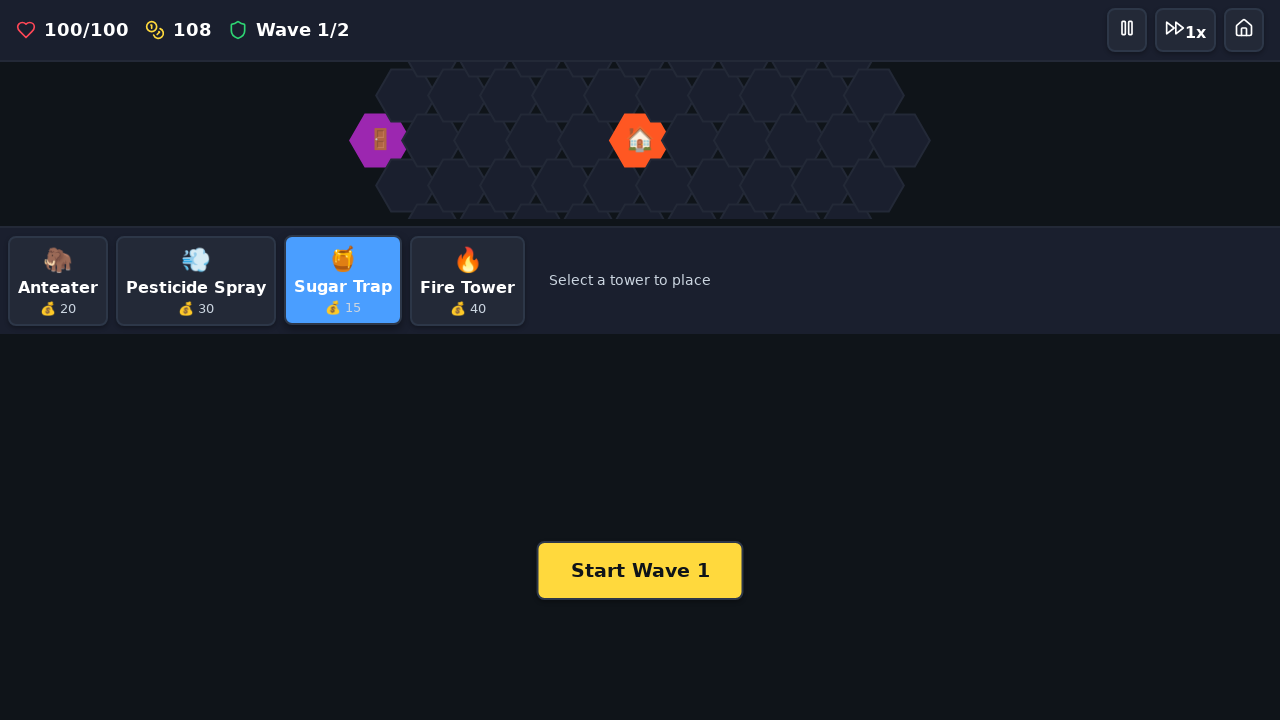

Tower button selector loaded
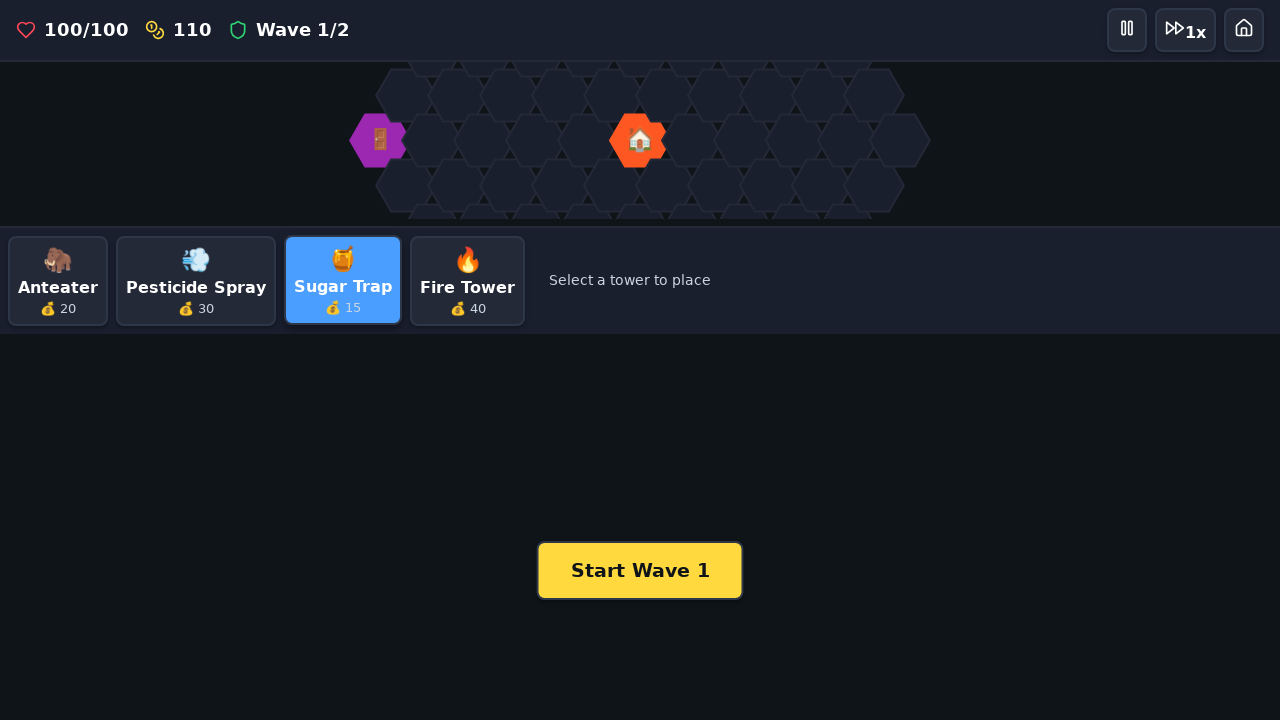

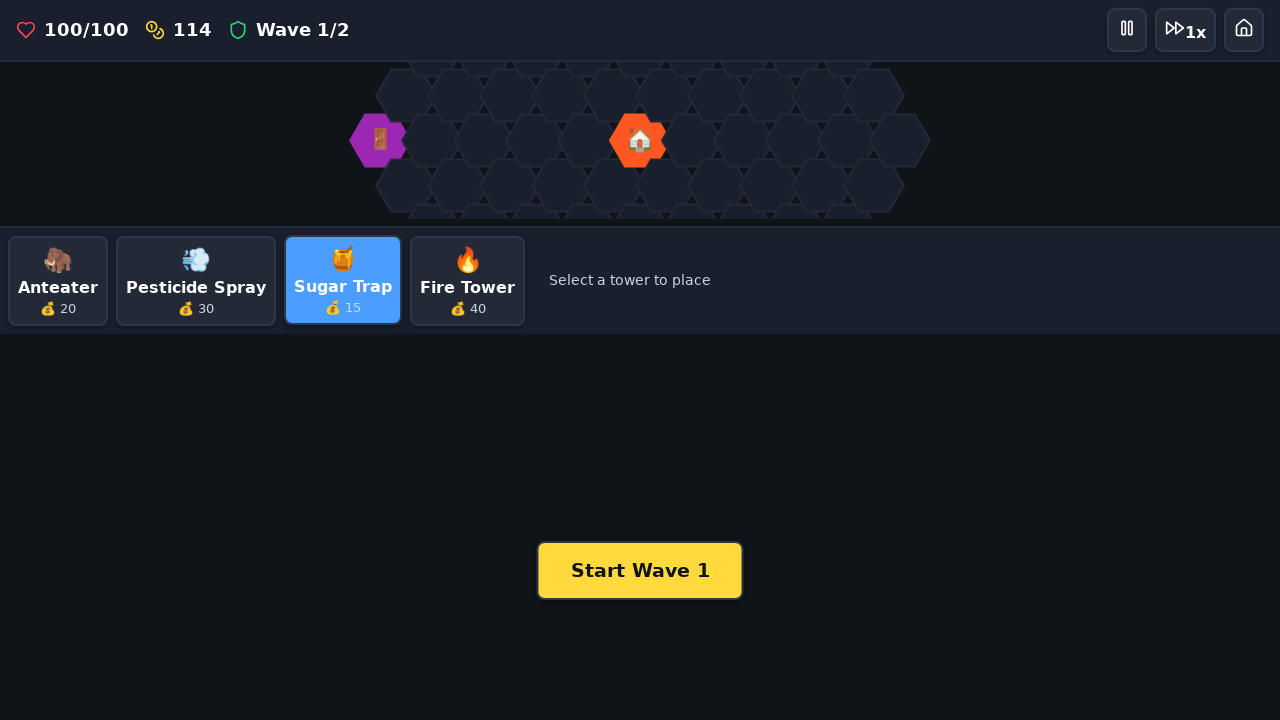